Tests navigation to the Tea category page by clicking on the Tea link and verifying the page loads

Starting URL: https://www.bigbasket.com

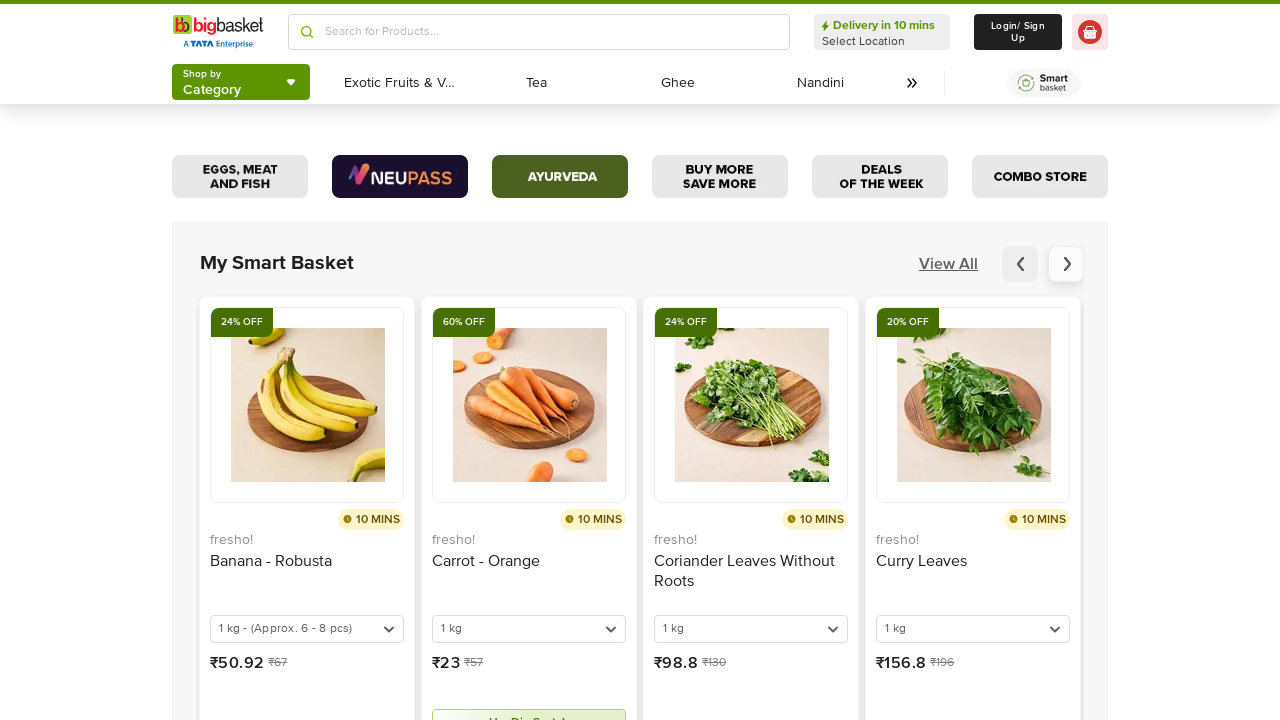

Clicked on Tea link to navigate to Tea category page at (536, 83) on a:has-text('Tea')
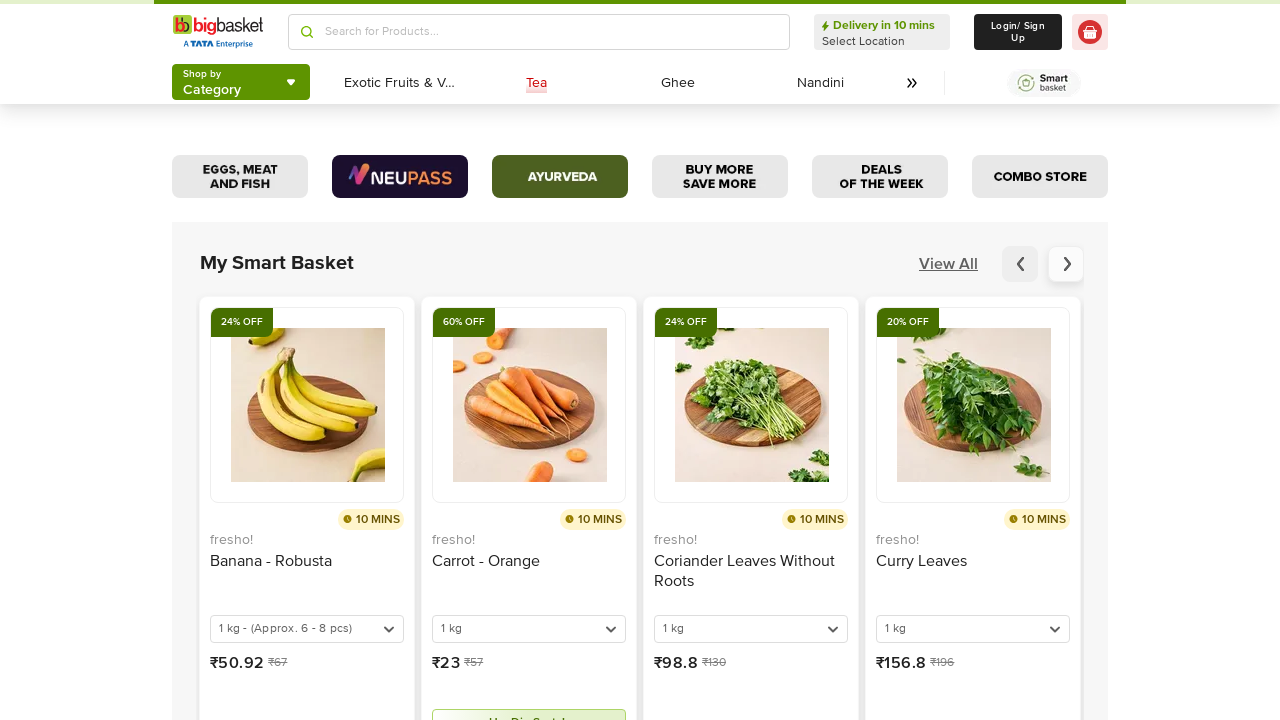

Tea category page loaded successfully
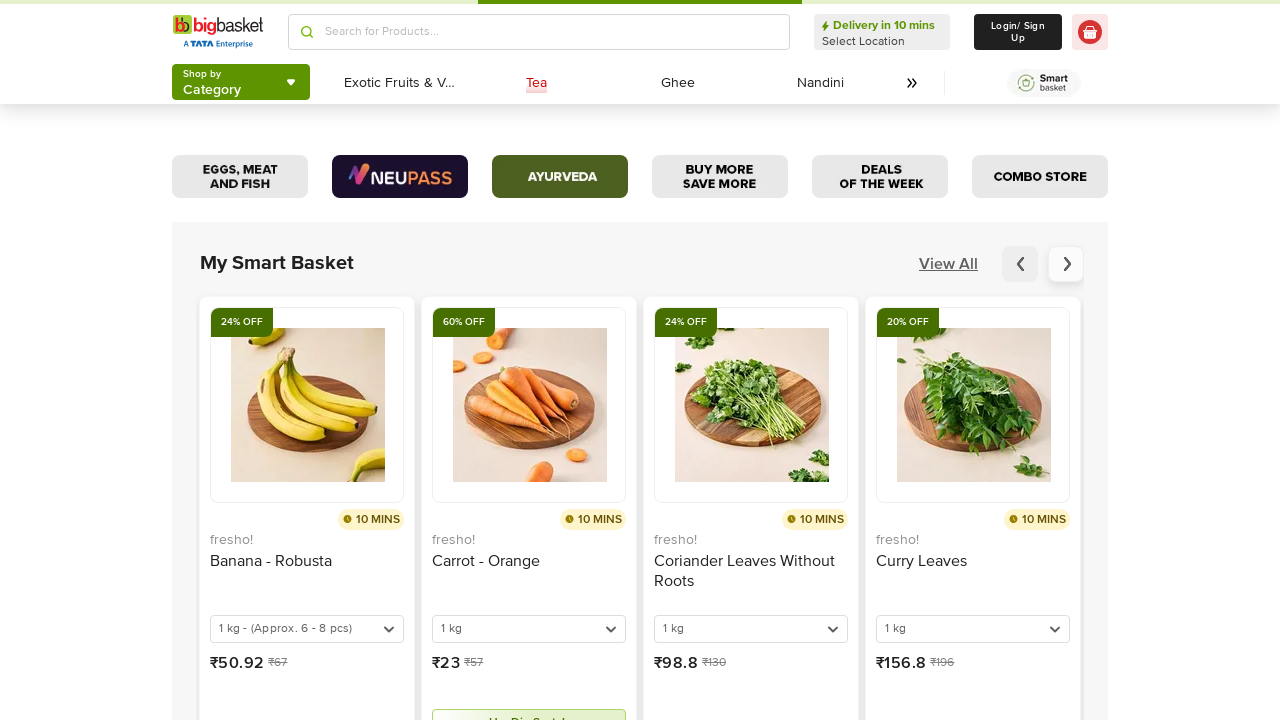

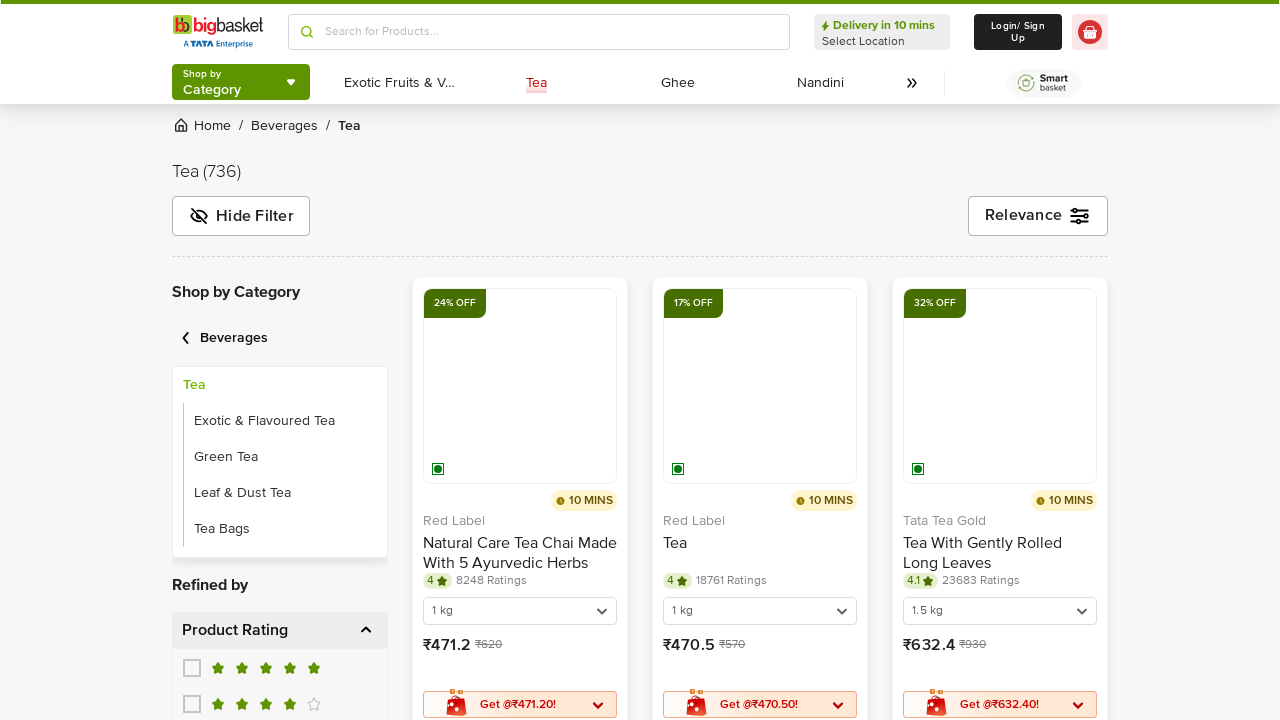